Tests the Tabs widget on DemoQA by navigating to the Widgets section, clicking on the Tabs menu item, selecting the Origin tab, and verifying it becomes selected.

Starting URL: https://demoqa.com/

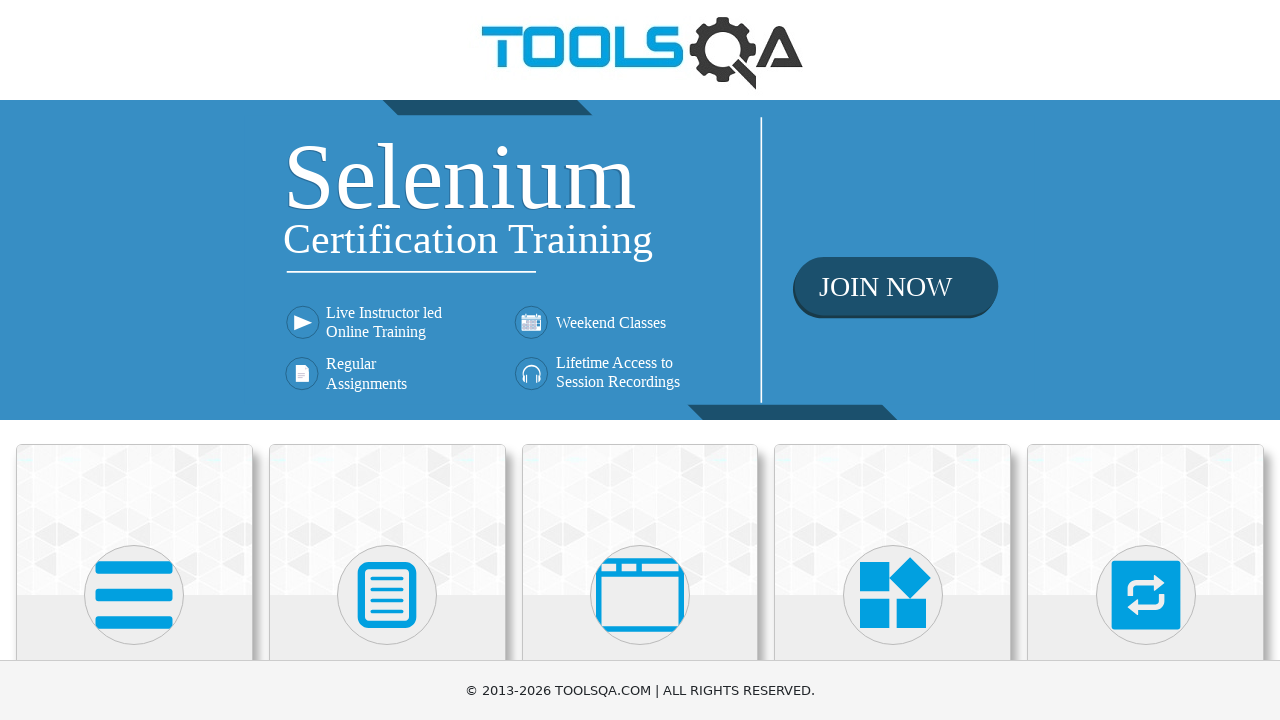

Clicked on Widgets card on the homepage at (893, 520) on div.card:has-text('Widgets')
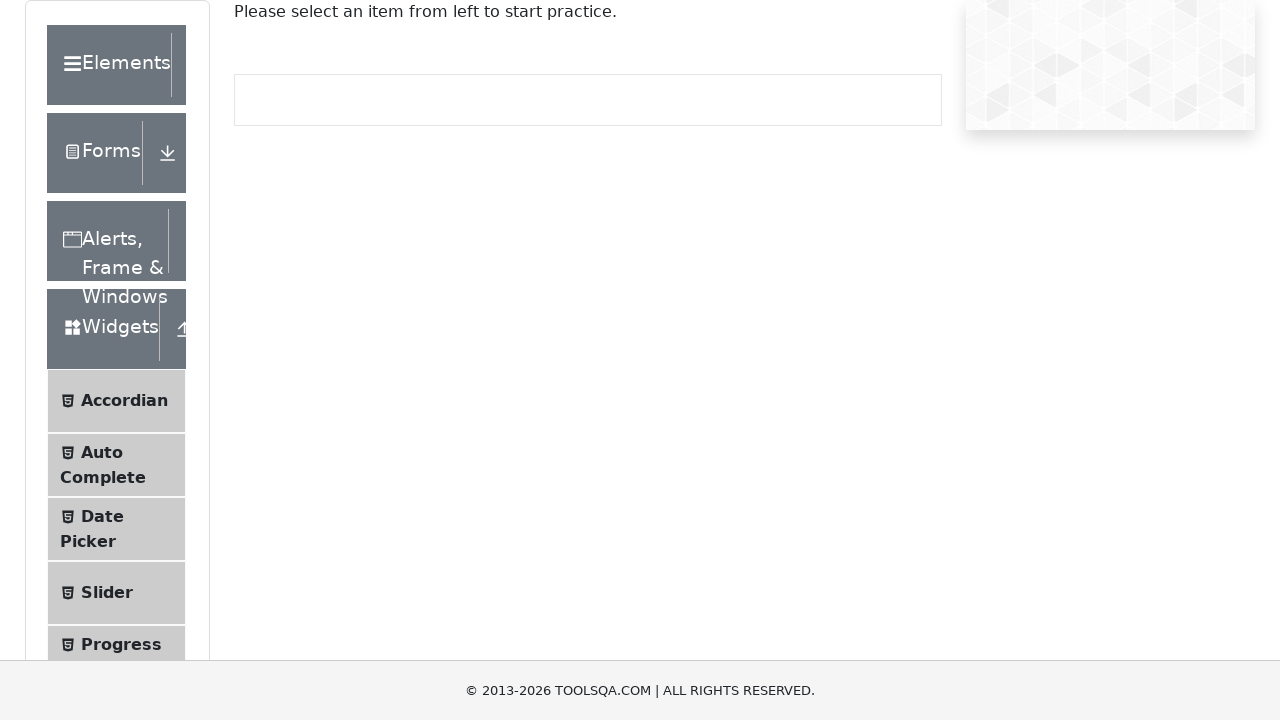

Waited for Tabs menu item to load in sidebar
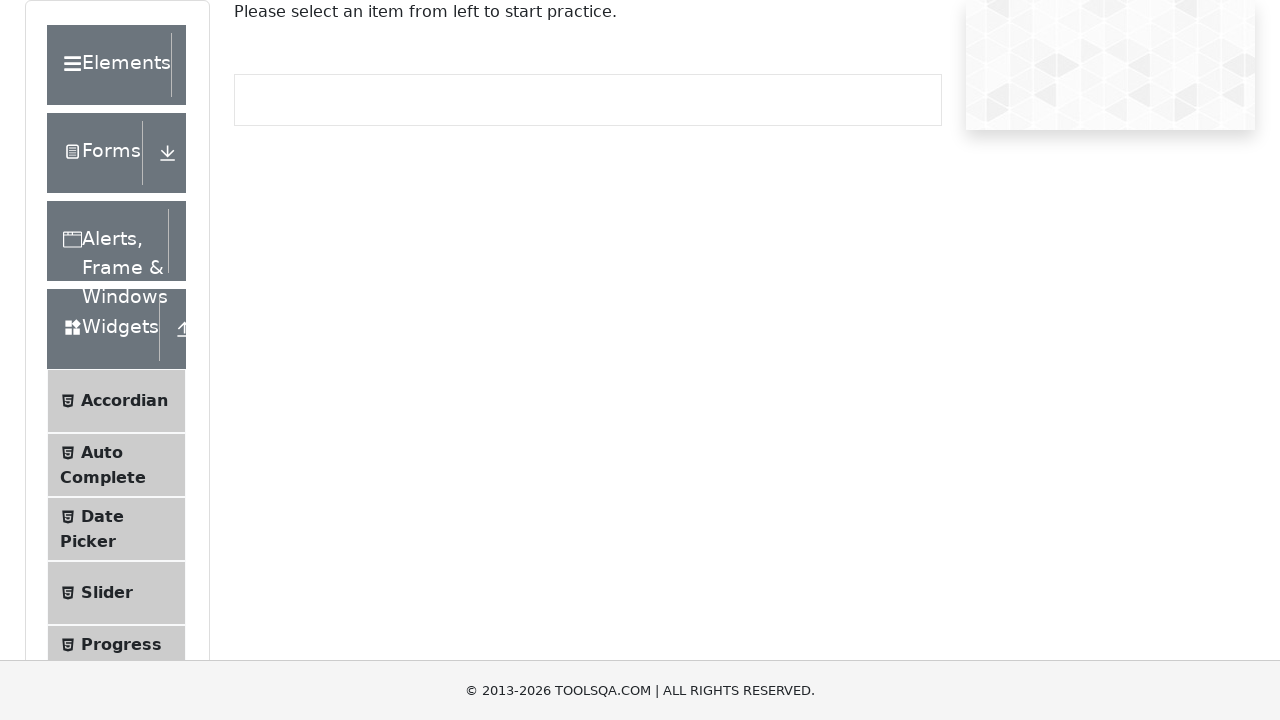

Clicked on Tabs menu item at (101, 360) on span:has-text('Tabs')
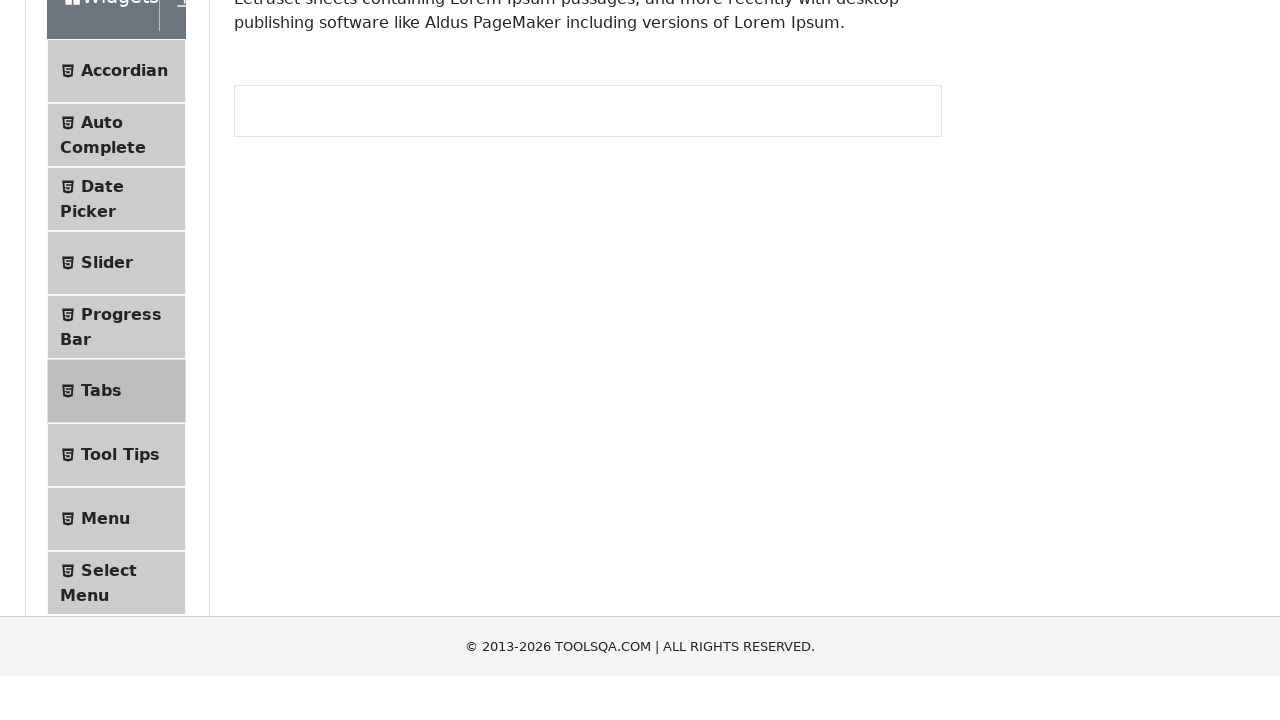

Waited for tabs page to load
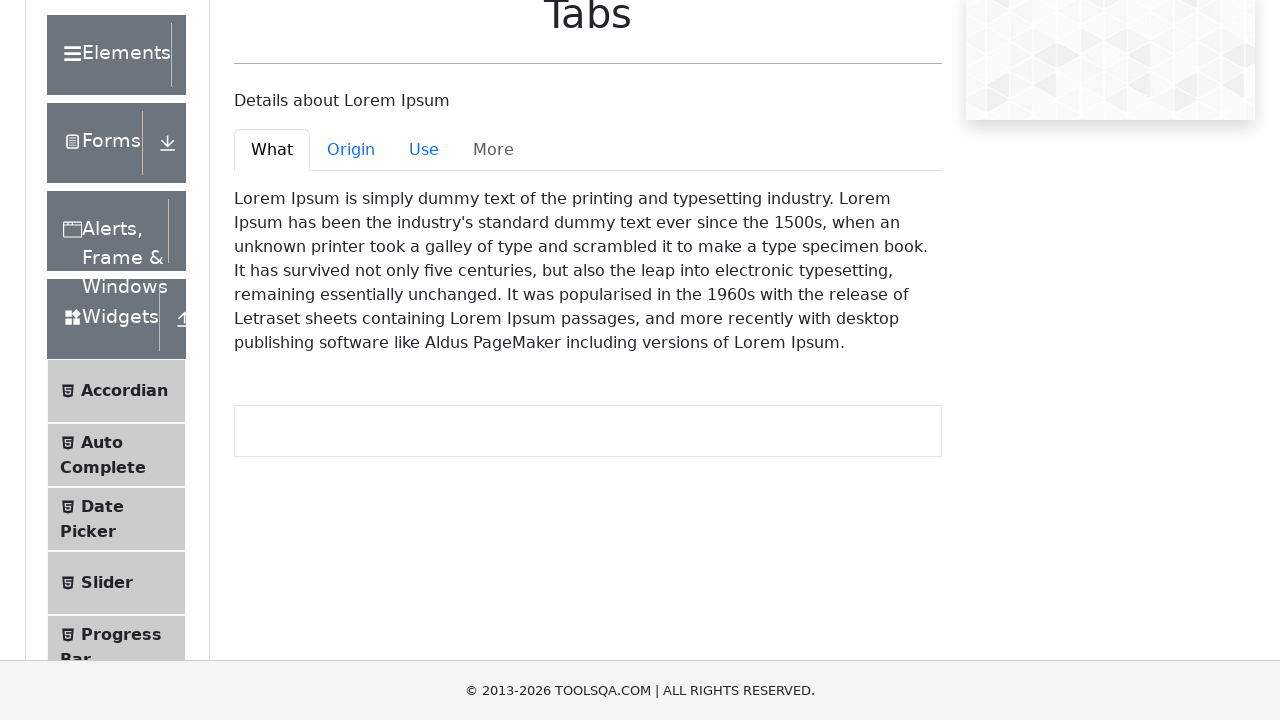

Clicked on the Origin tab at (351, 150) on #demo-tab-origin
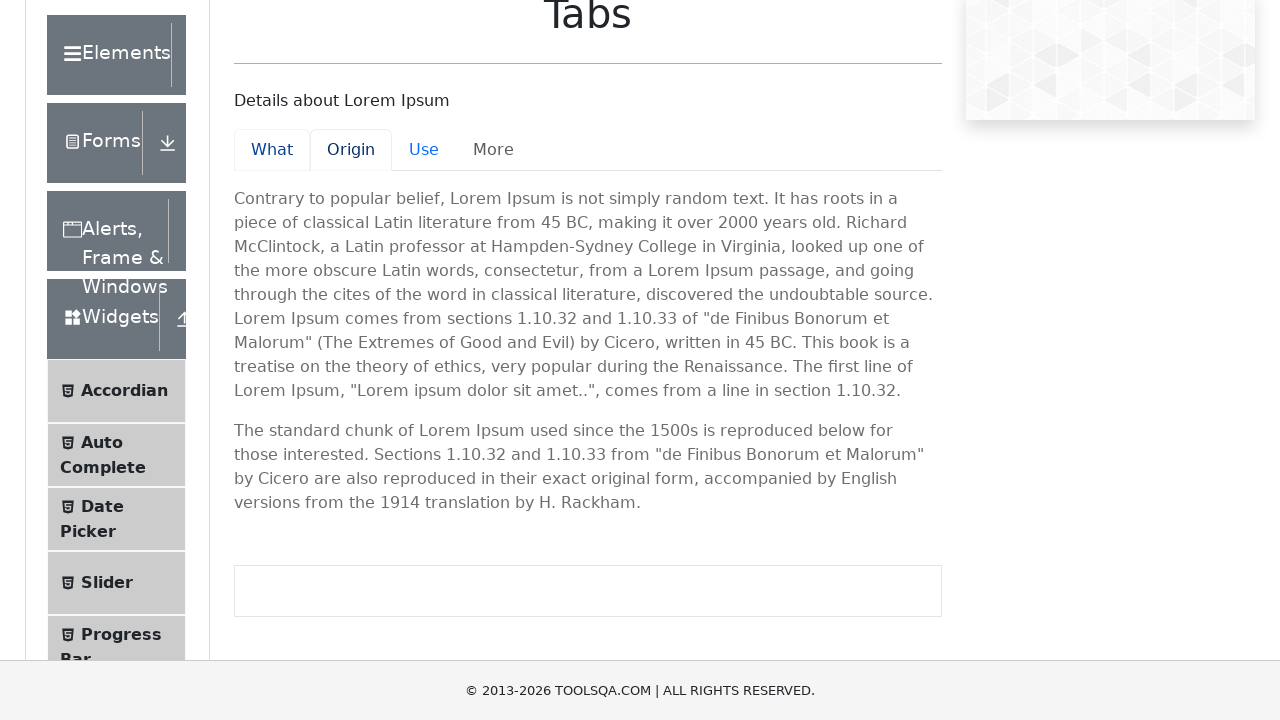

Located the Origin tab element
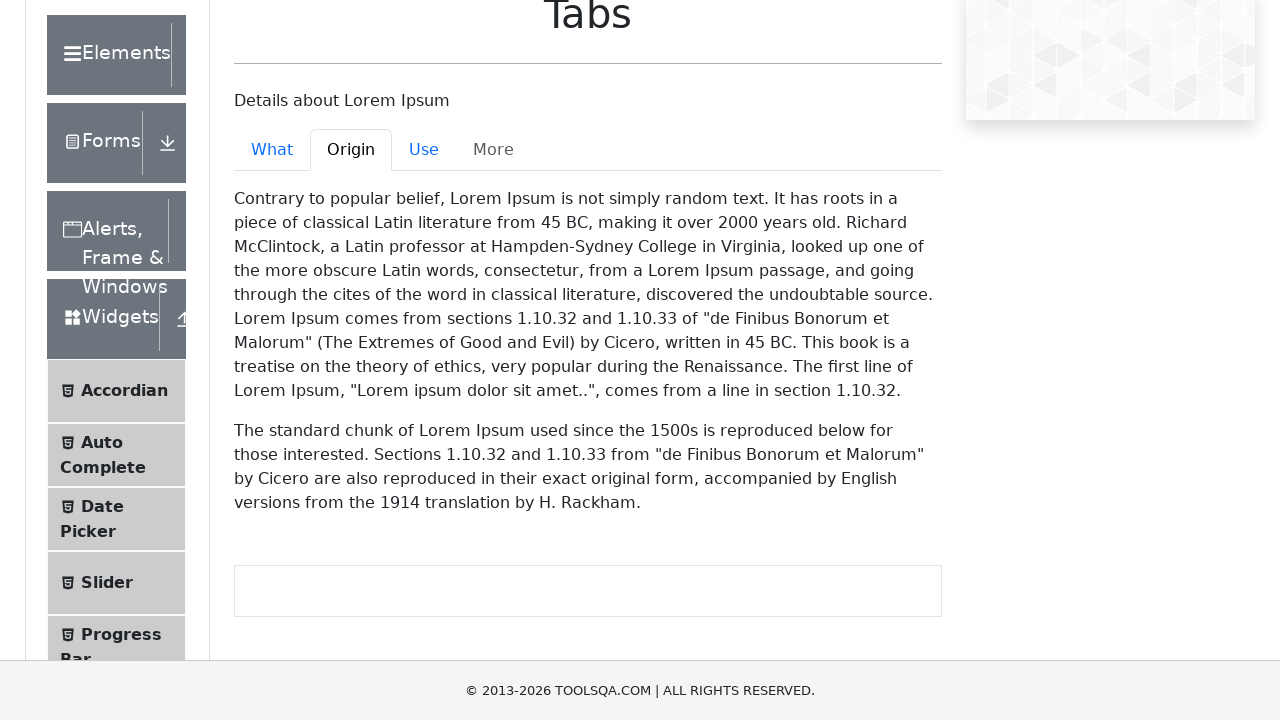

Verified that the Origin tab is selected (aria-selected=true)
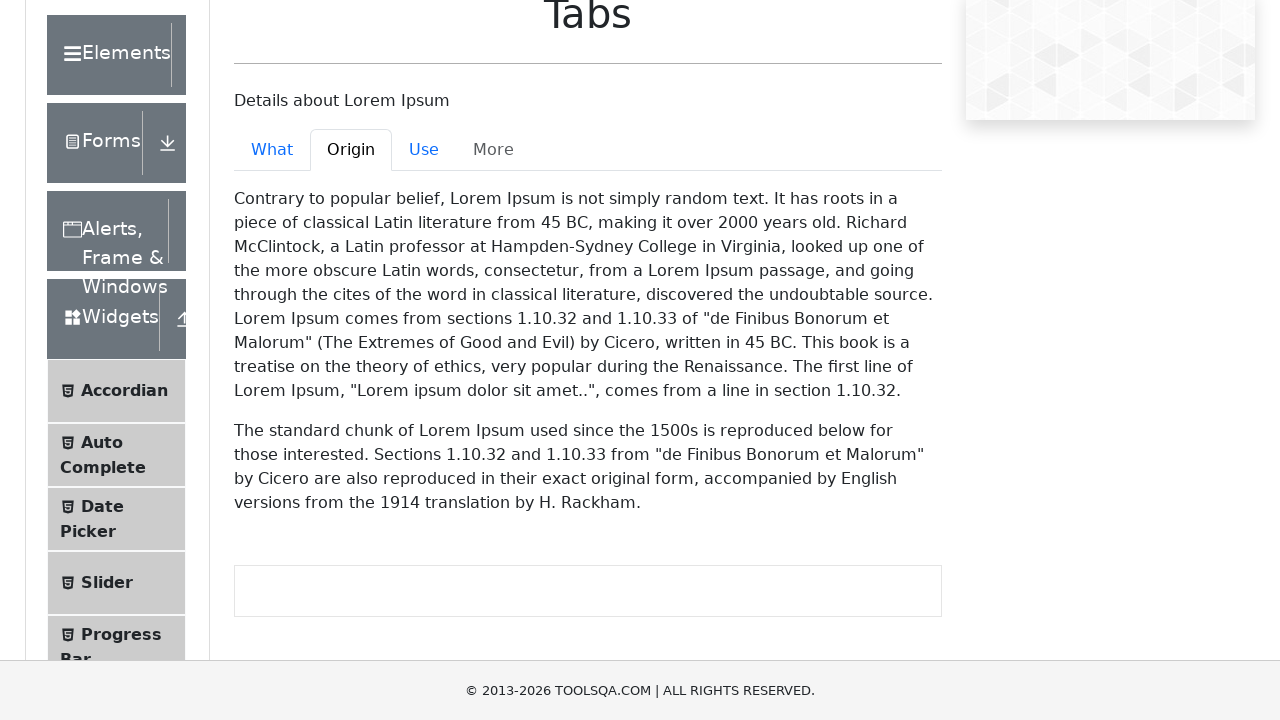

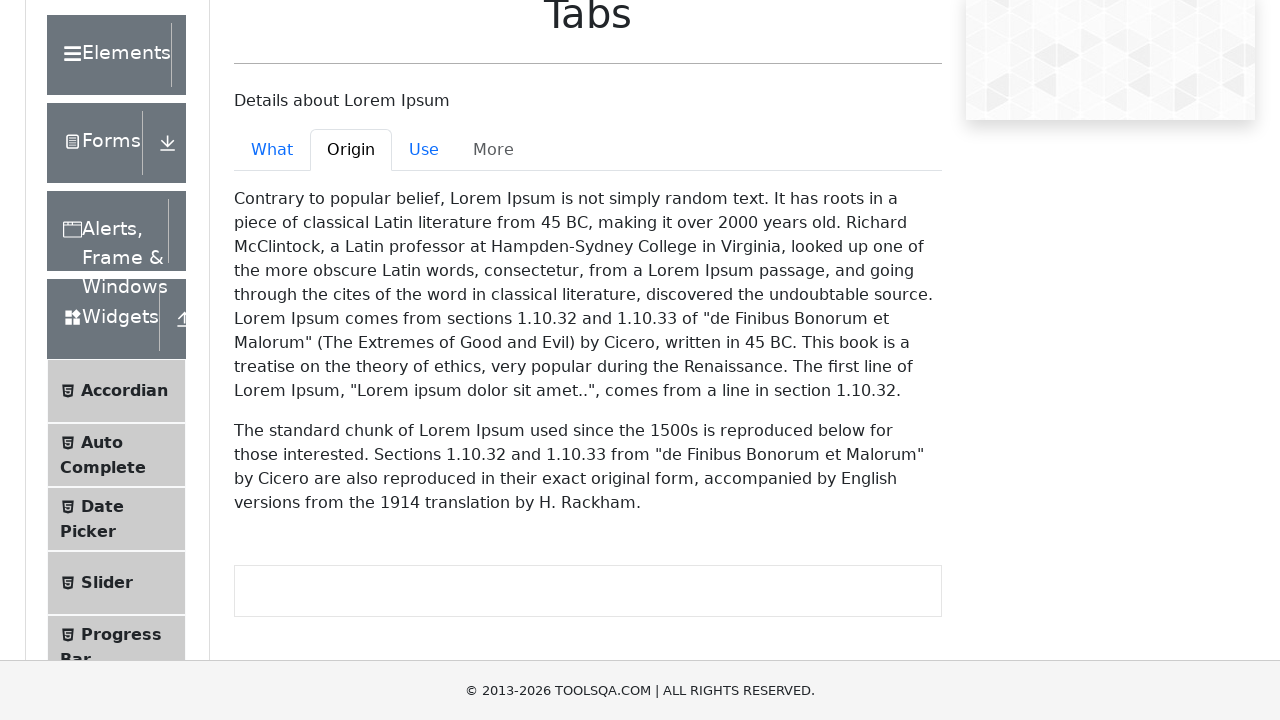